Tests that the Clear completed button displays correct text when items are completed

Starting URL: https://demo.playwright.dev/todomvc

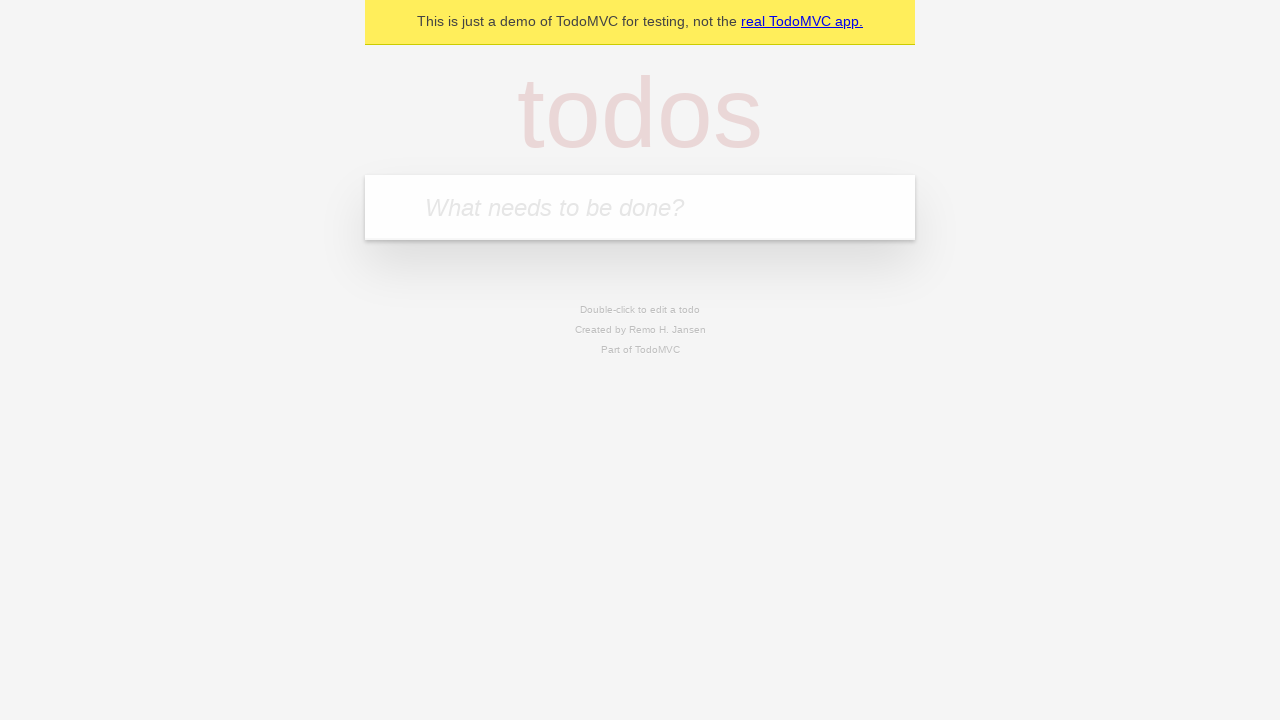

Filled todo input with 'buy some cheese' on internal:attr=[placeholder="What needs to be done?"i]
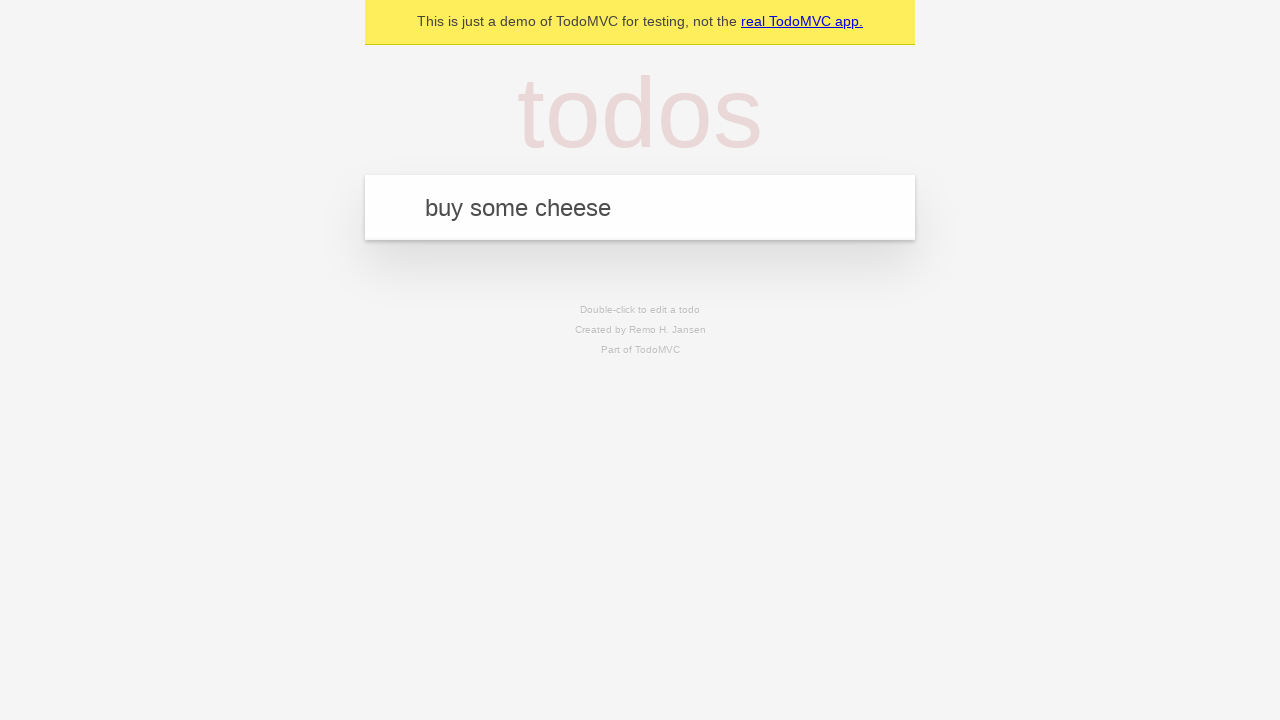

Pressed Enter to add todo 'buy some cheese' on internal:attr=[placeholder="What needs to be done?"i]
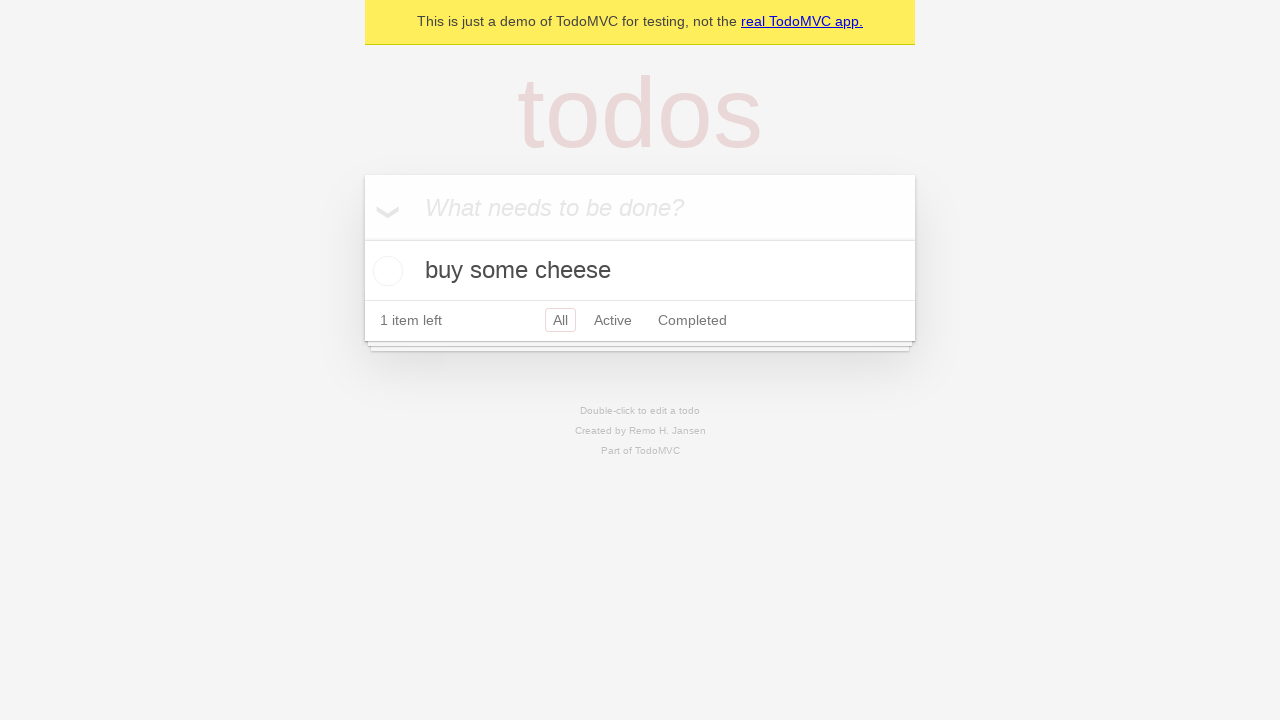

Filled todo input with 'feed the cat' on internal:attr=[placeholder="What needs to be done?"i]
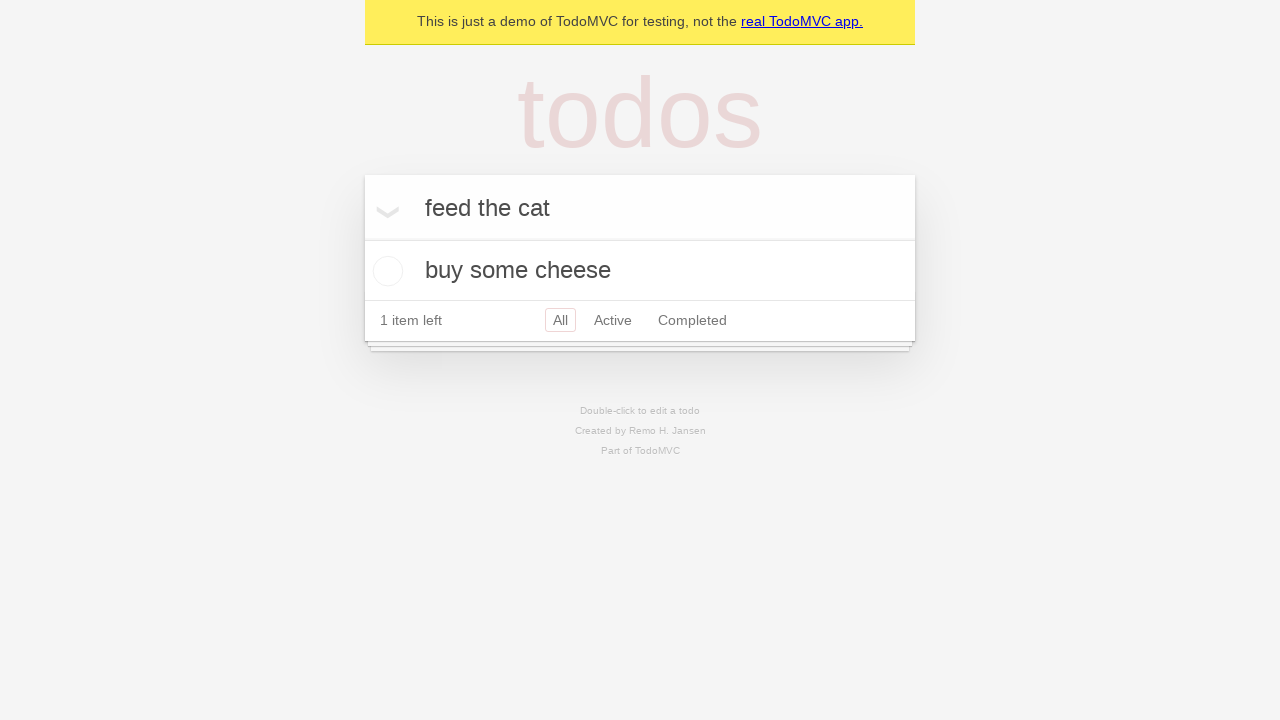

Pressed Enter to add todo 'feed the cat' on internal:attr=[placeholder="What needs to be done?"i]
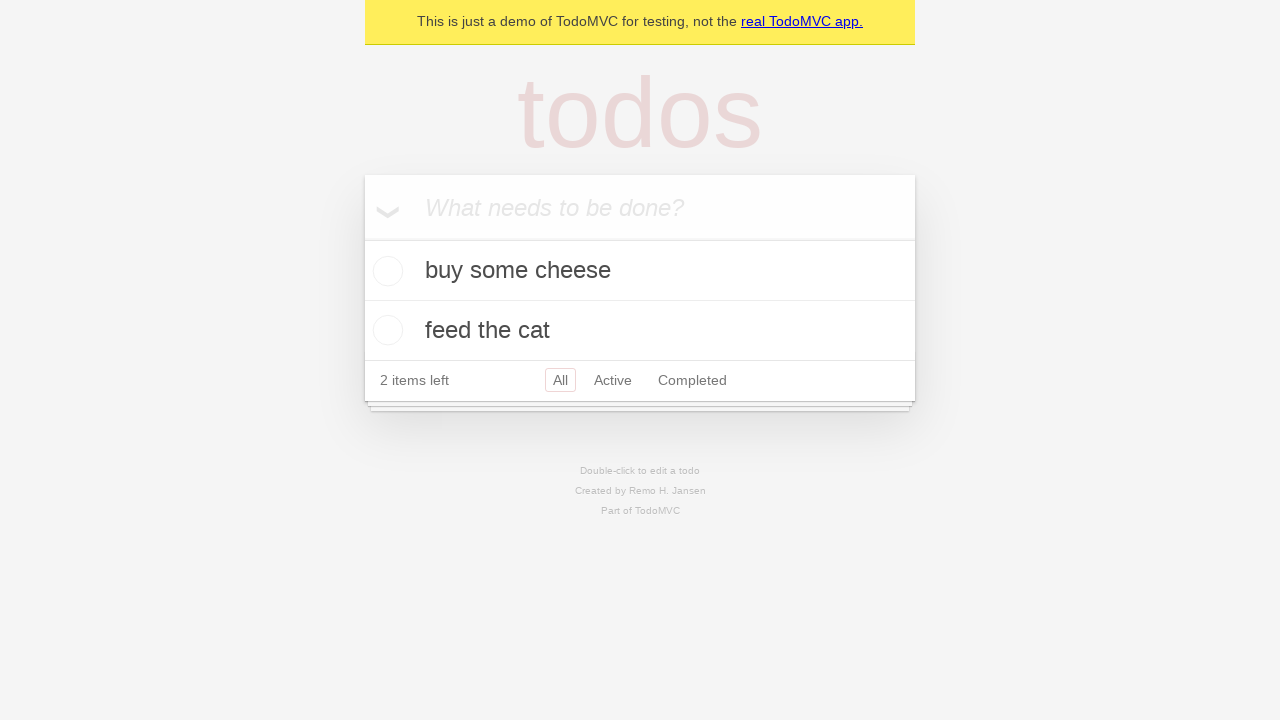

Filled todo input with 'book a doctors appointment' on internal:attr=[placeholder="What needs to be done?"i]
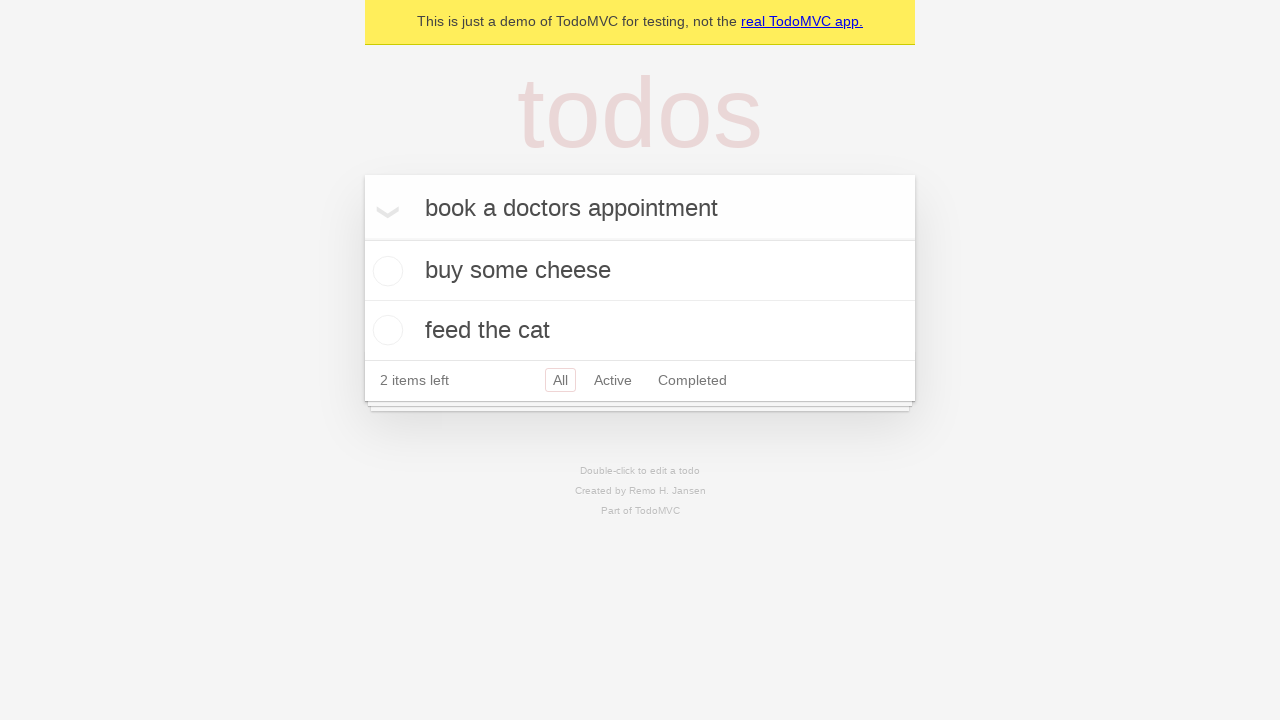

Pressed Enter to add todo 'book a doctors appointment' on internal:attr=[placeholder="What needs to be done?"i]
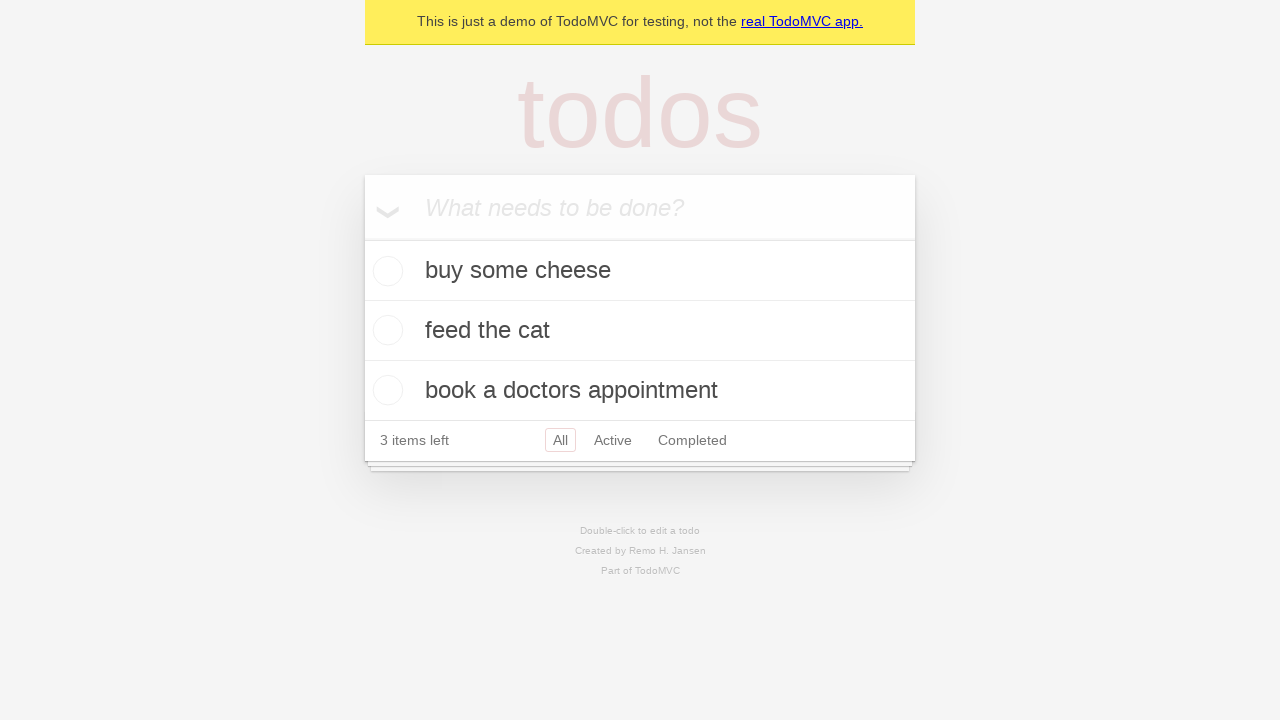

Waited for all three todos to be added
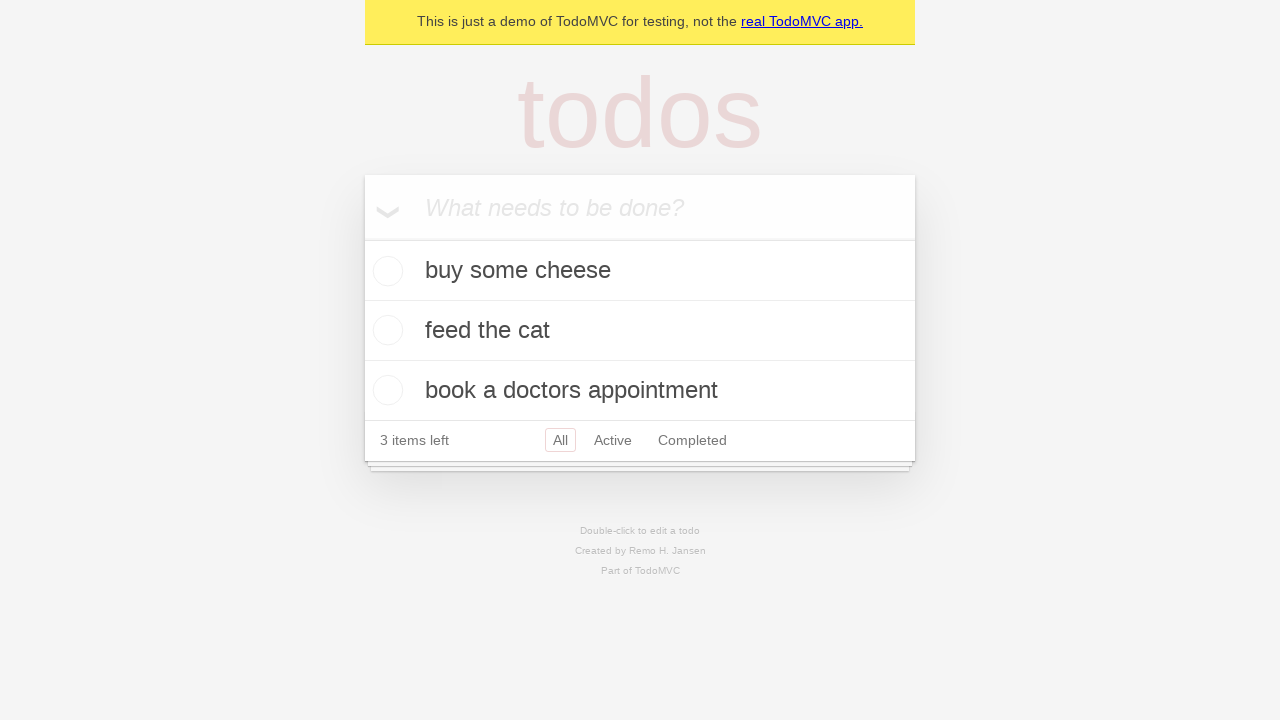

Checked the first todo item at (385, 271) on .todo-list li .toggle >> nth=0
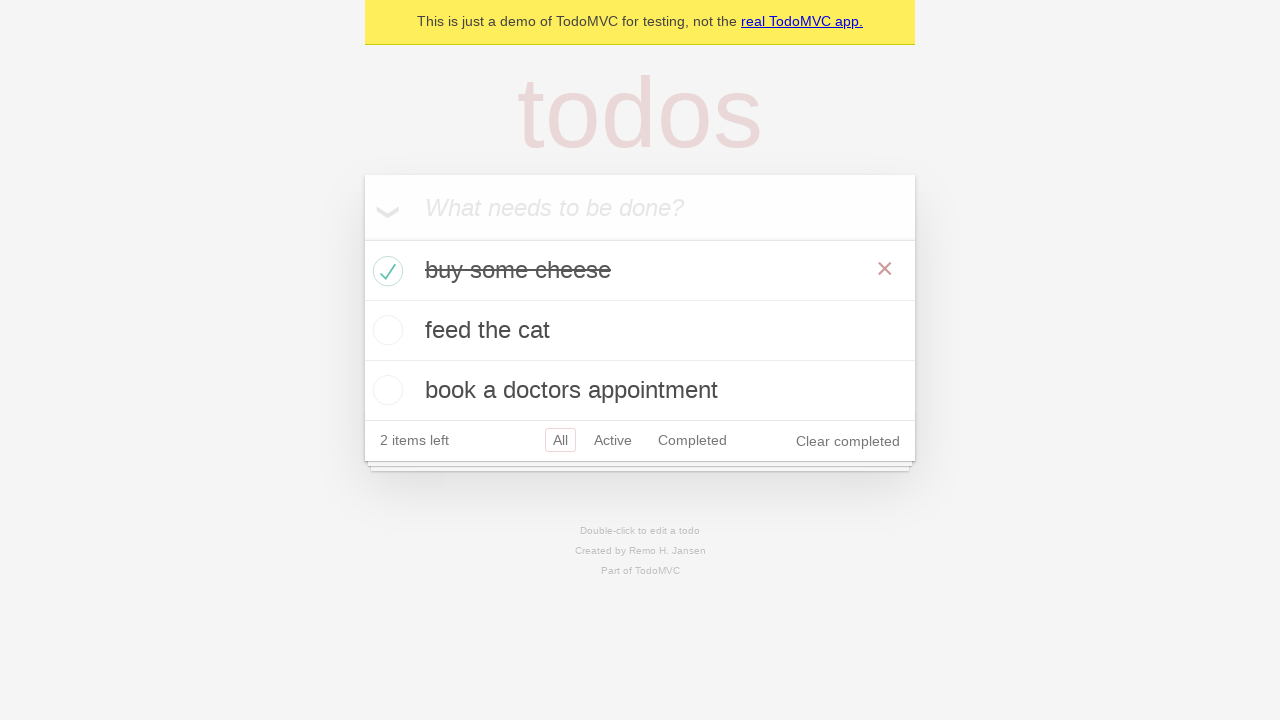

Clear completed button appeared after marking todo as complete
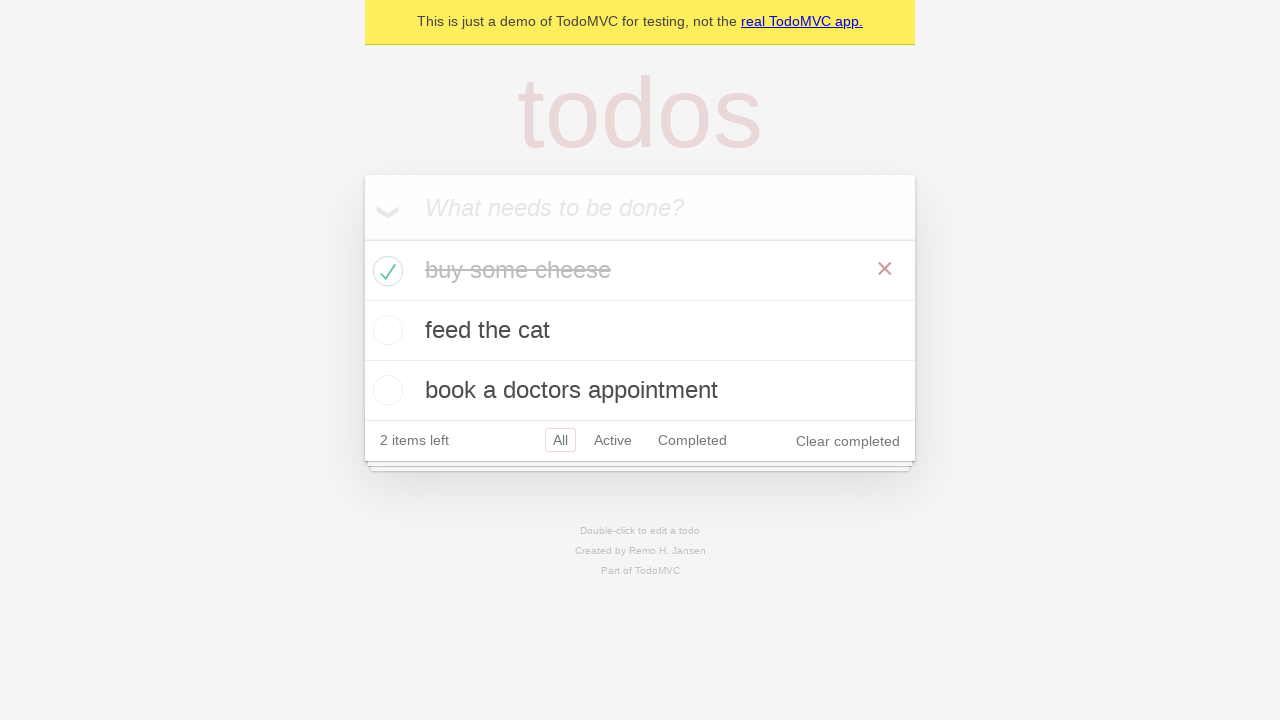

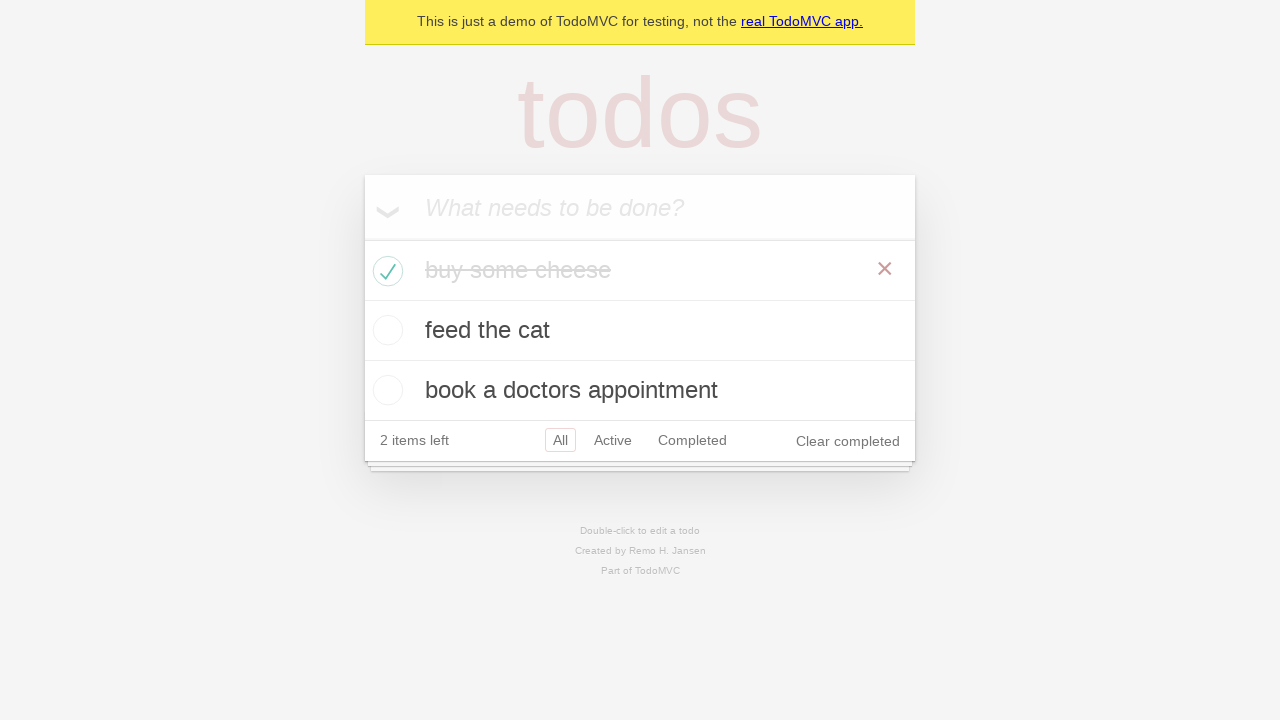